Tests the eCourts India portal by navigating to the cause list section, closing a popup, and selecting state (West Bengal), district (Paschim Bardhaman), and court complex (Asansol Court Complex) from dropdown menus.

Starting URL: https://services.ecourts.gov.in/ecourtindia_v6/

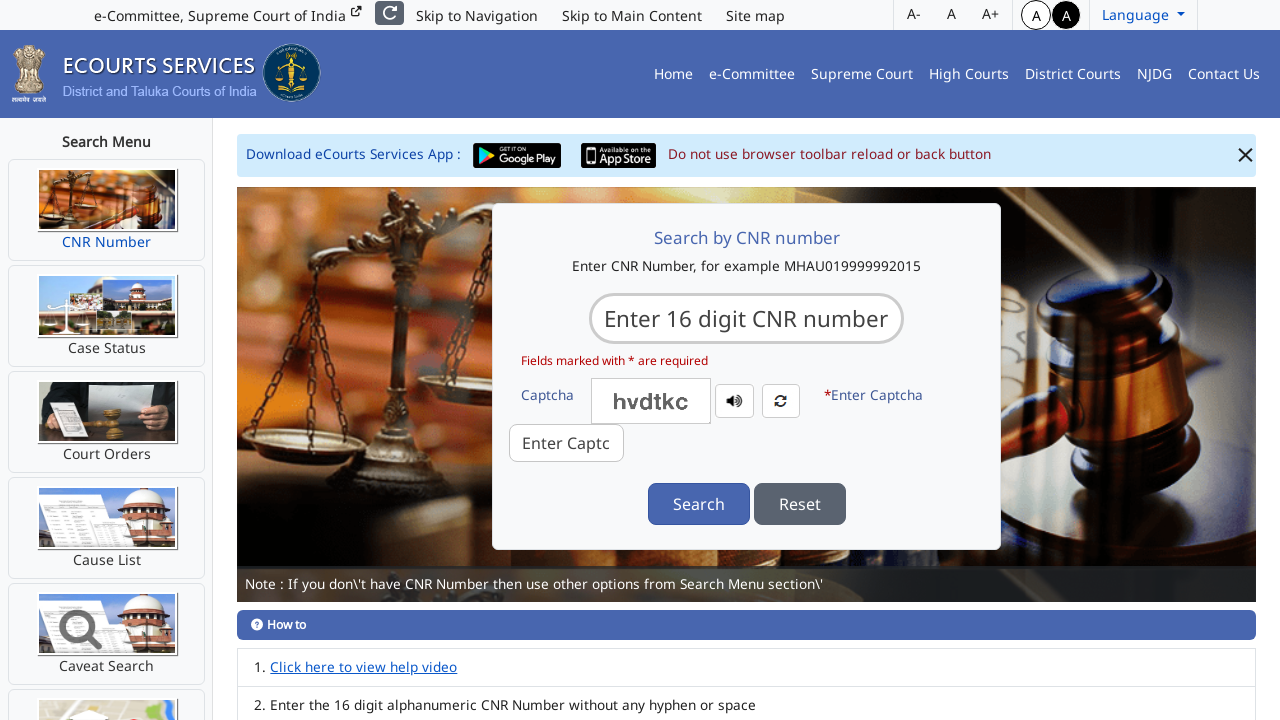

Clicked on Cause List menu item at (107, 528) on #leftPaneMenuCL
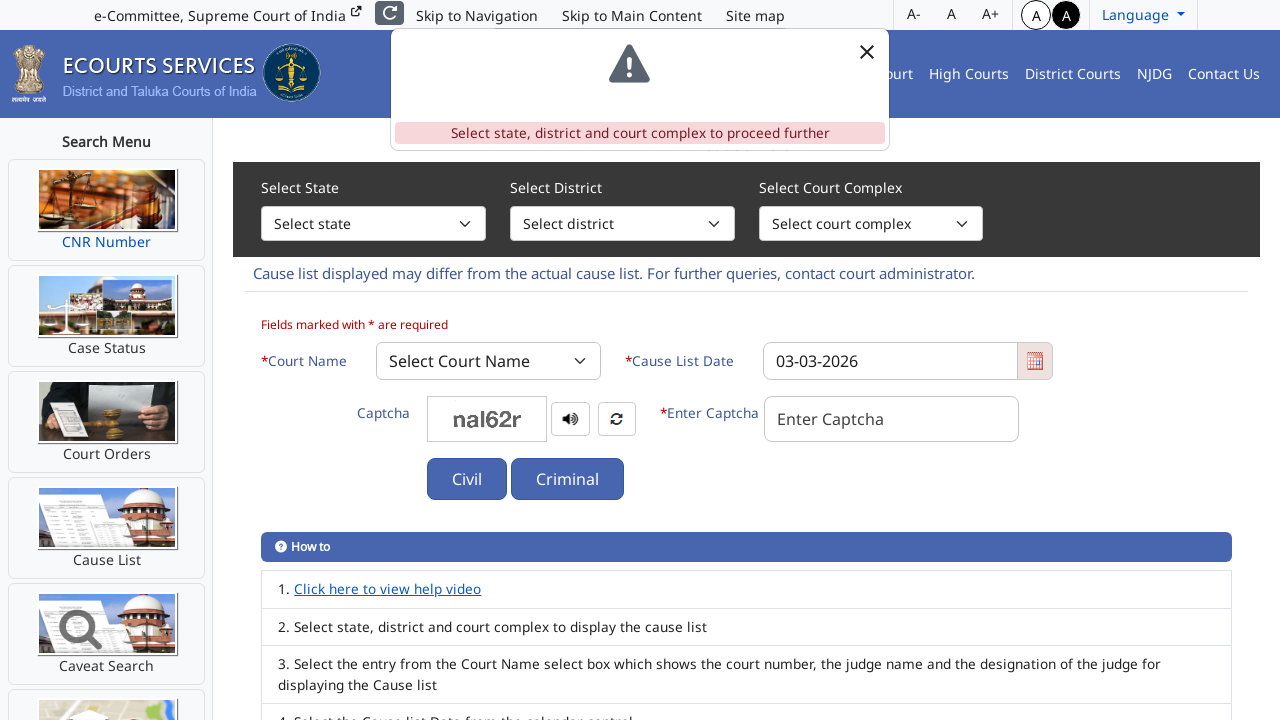

Popup close button detected
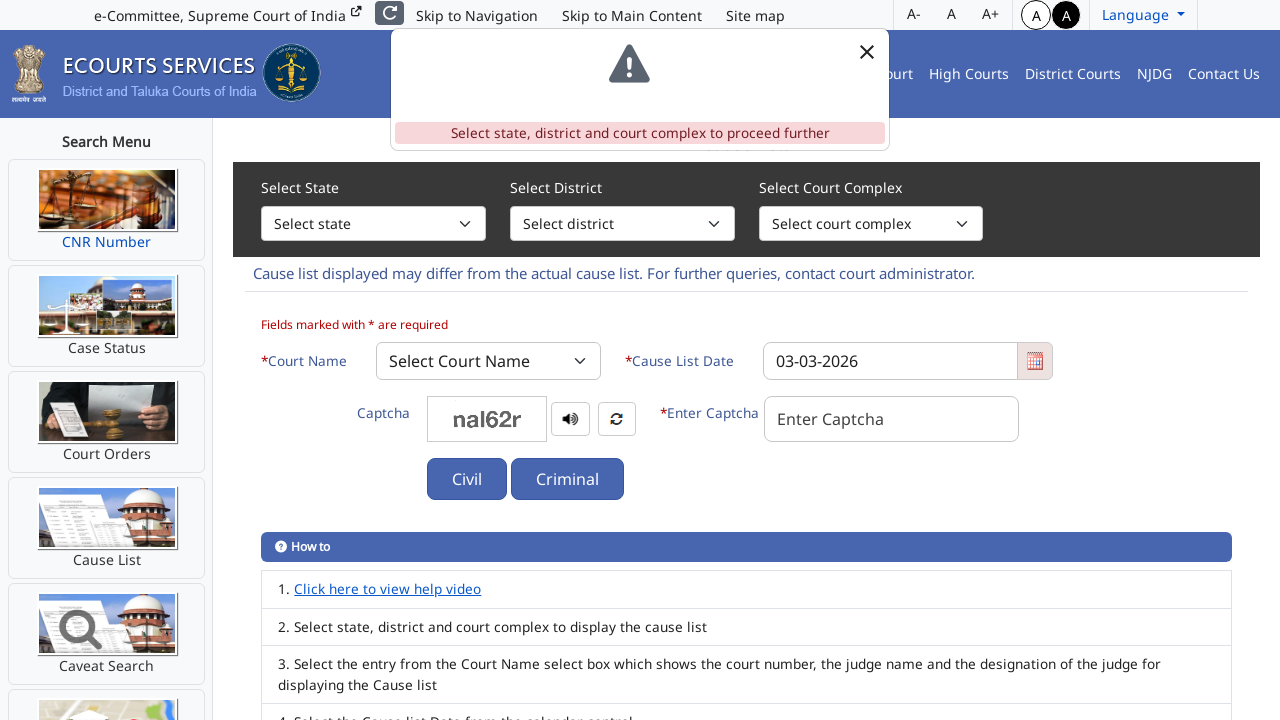

Closed popup at (866, 52) on button.btn-close
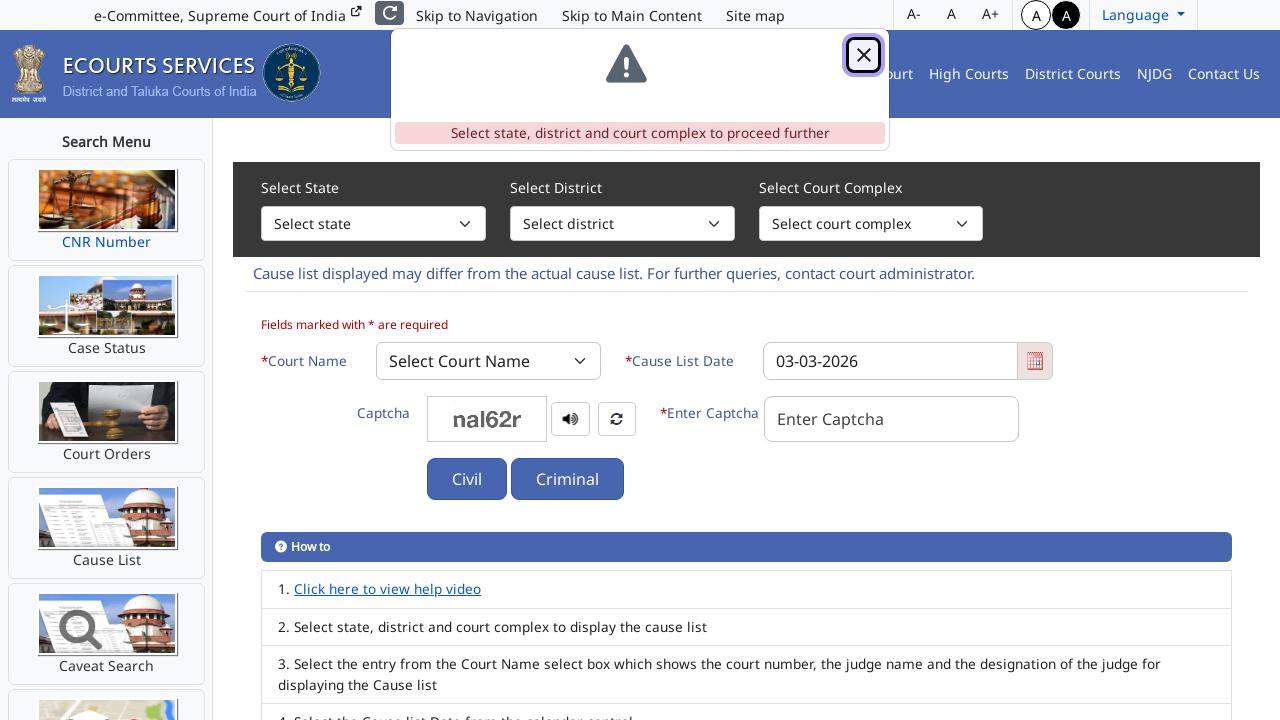

State dropdown selector loaded
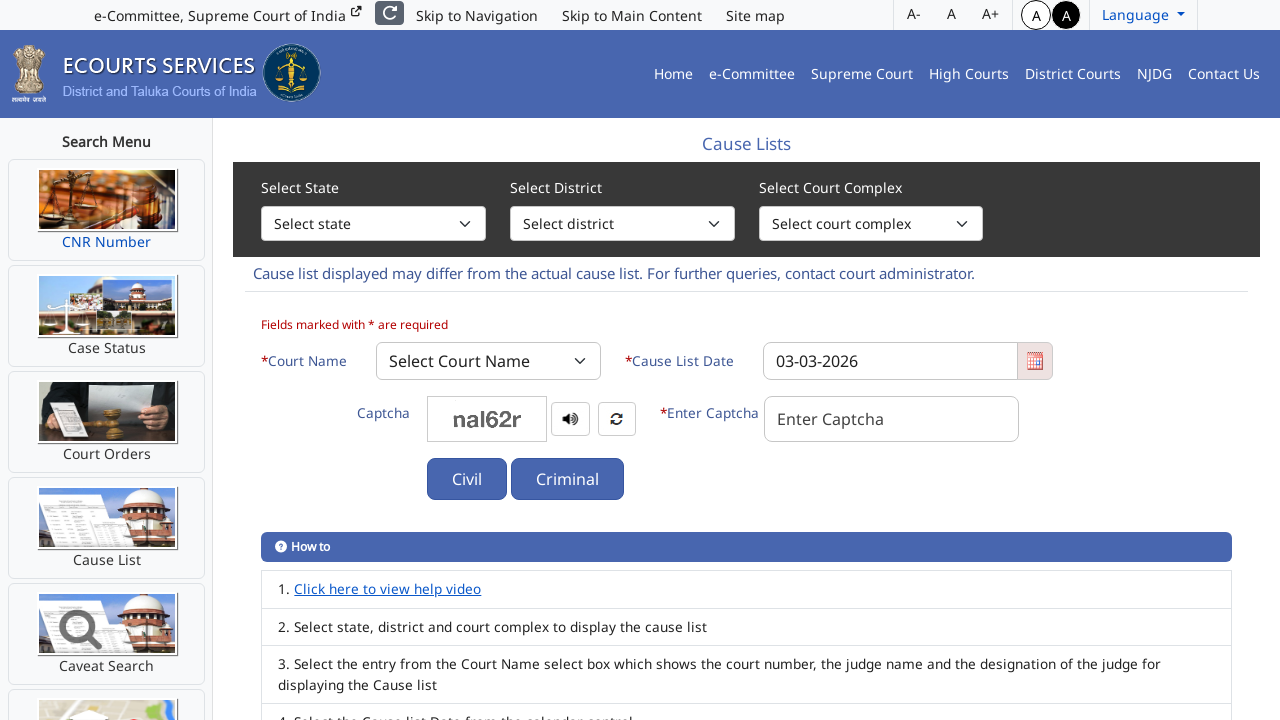

Selected 'West Bengal' from state dropdown on #sess_state_code
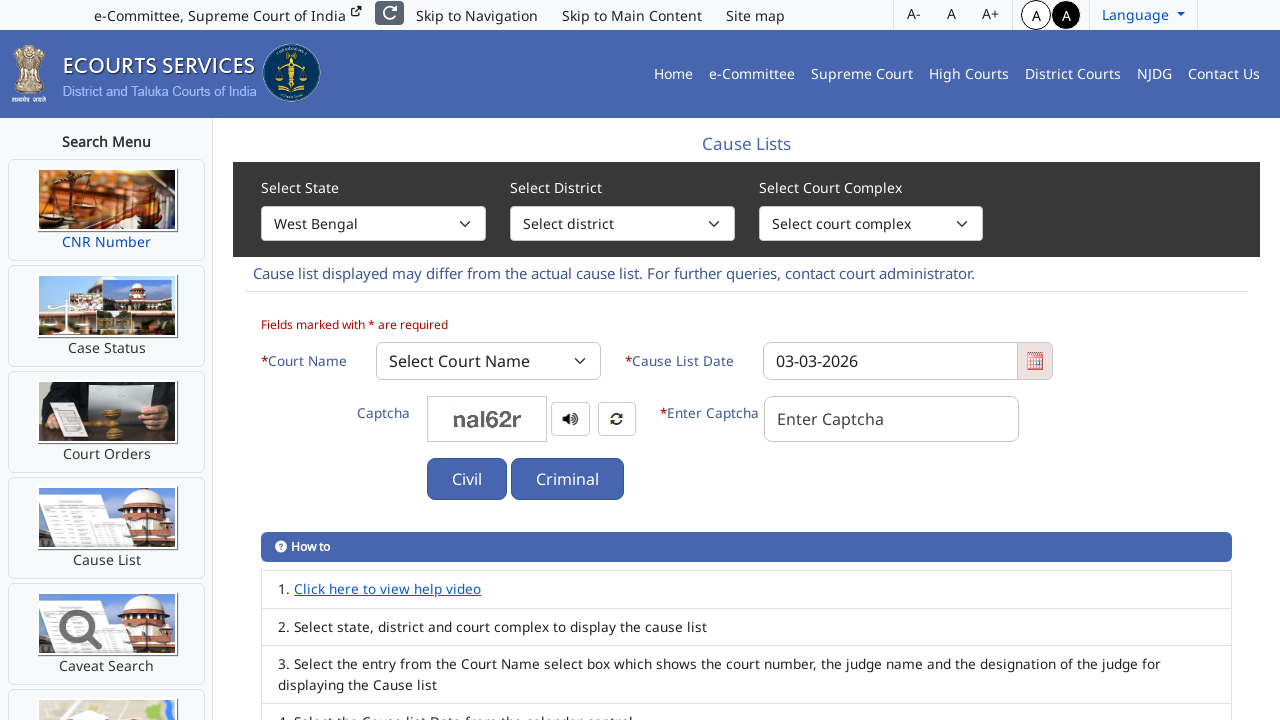

District dropdown selector loaded
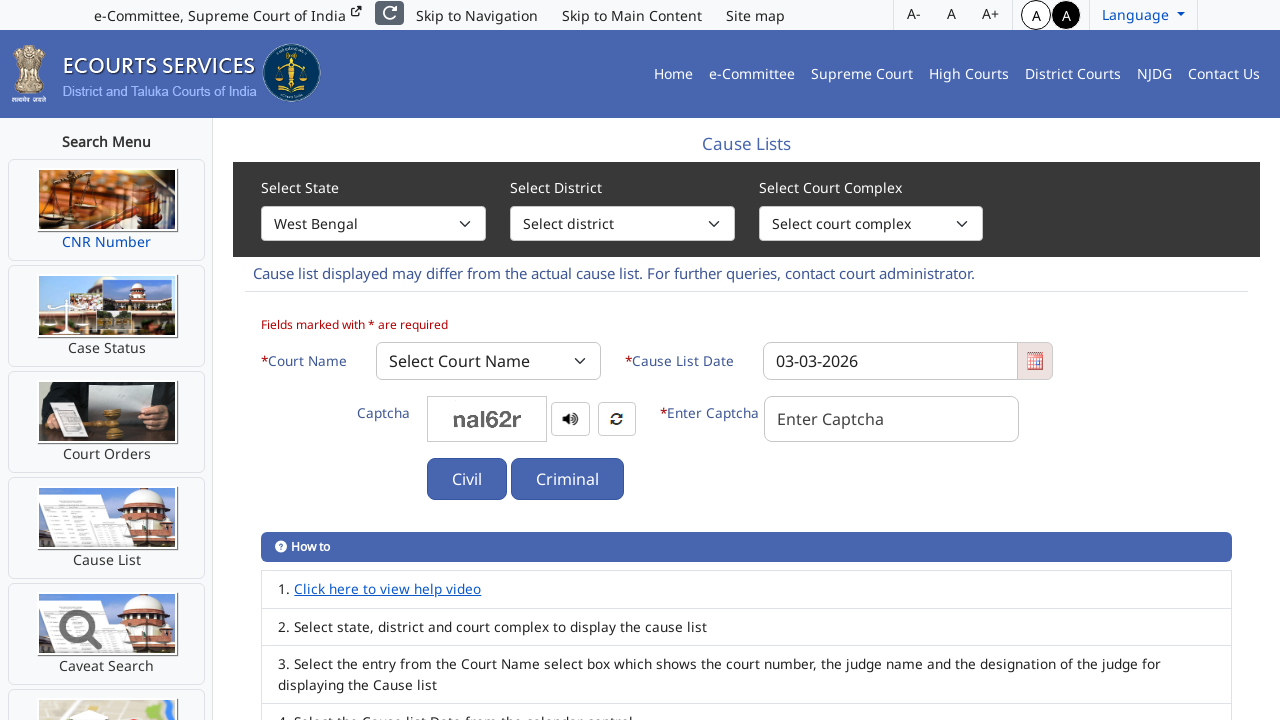

Waited for district dropdown options to populate
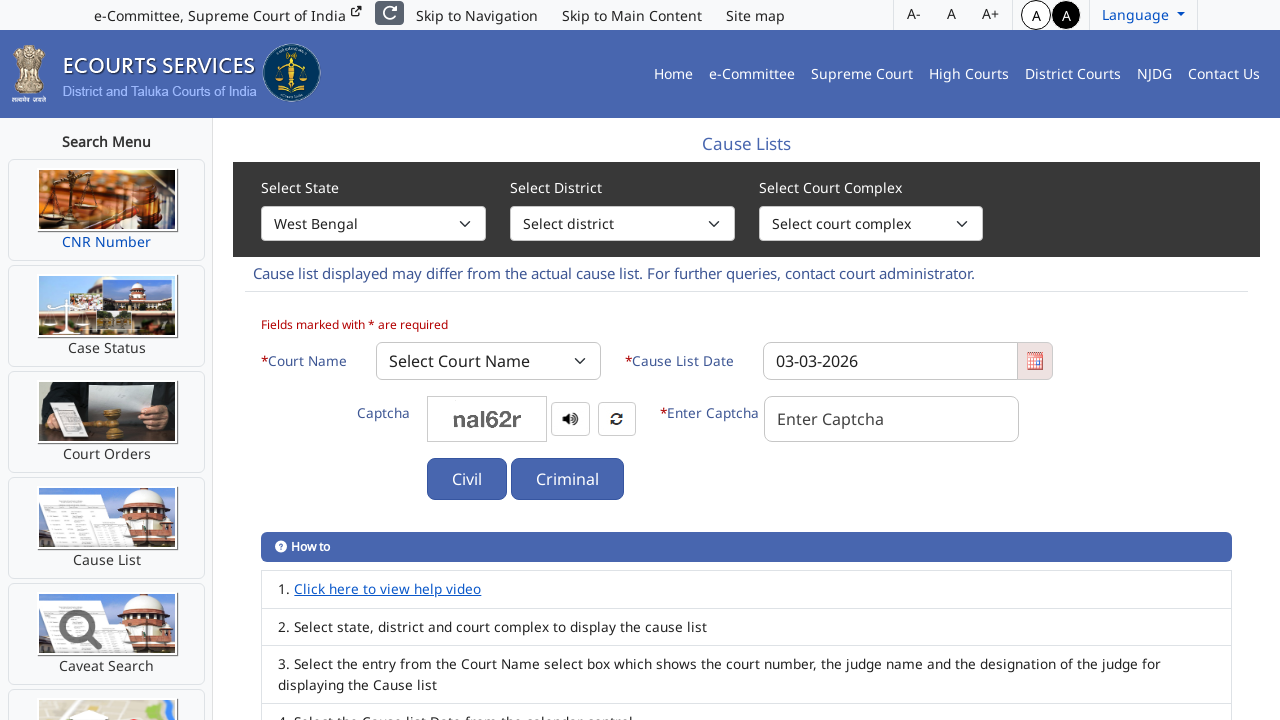

Selected 'Paschim Bardhaman' from district dropdown on #sess_dist_code
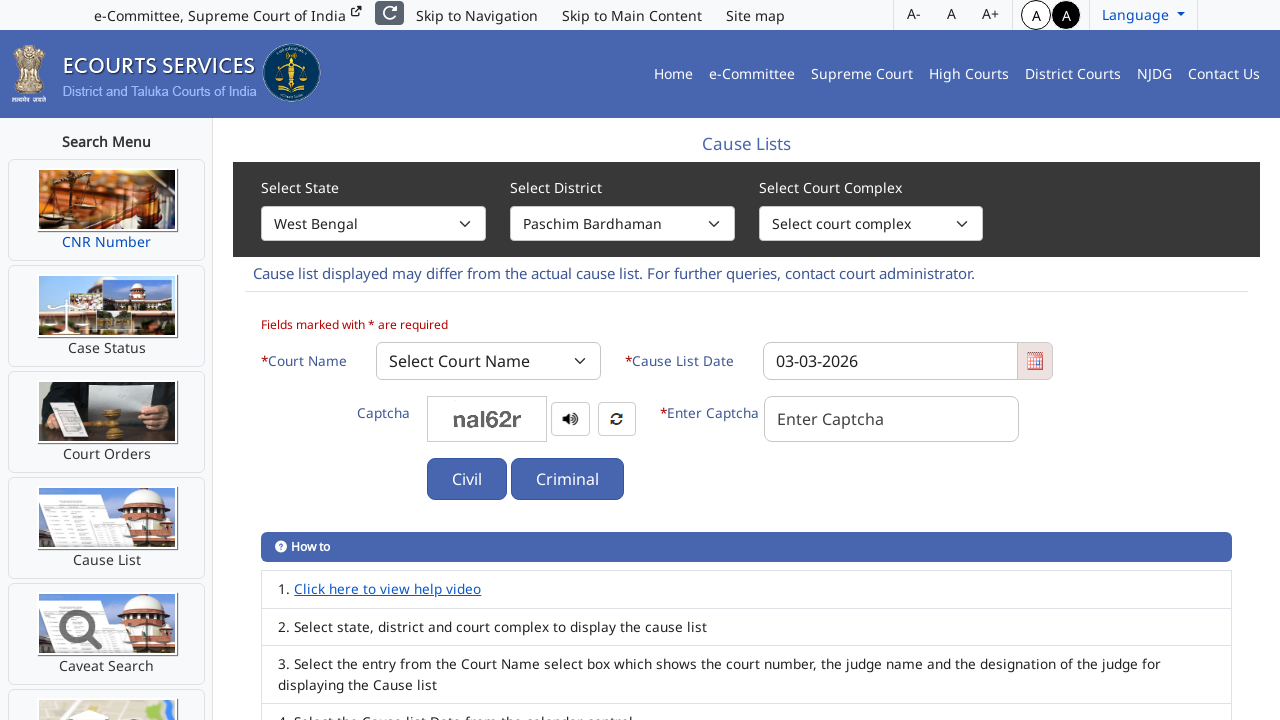

Court complex dropdown selector loaded
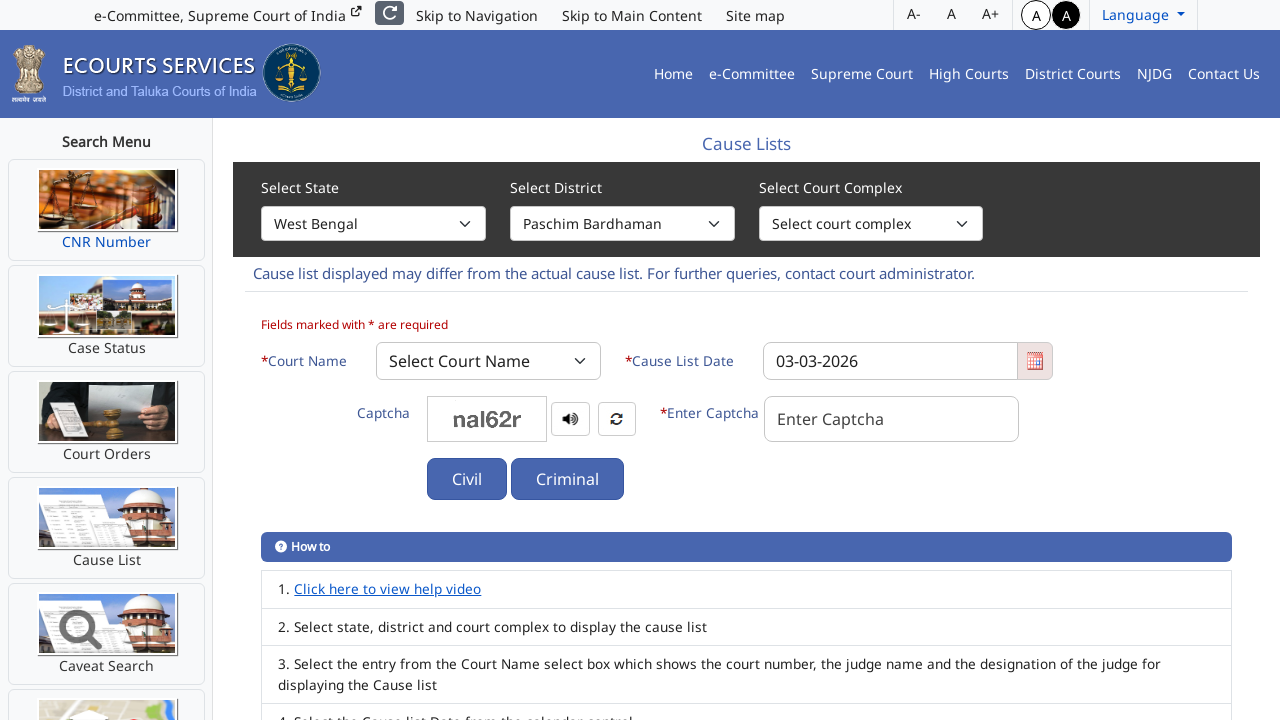

Waited for court complex dropdown options to populate
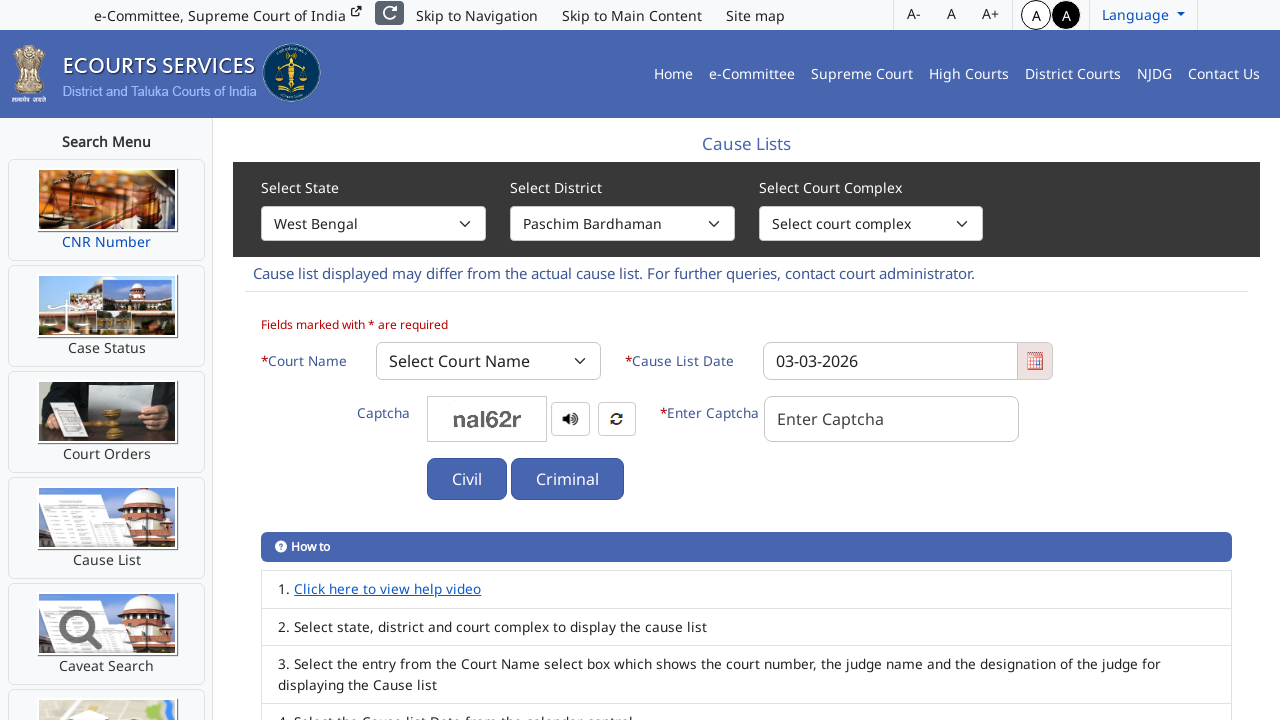

Selected 'ASANSOL COURT COMPLEX' from court complex dropdown on #court_complex_code
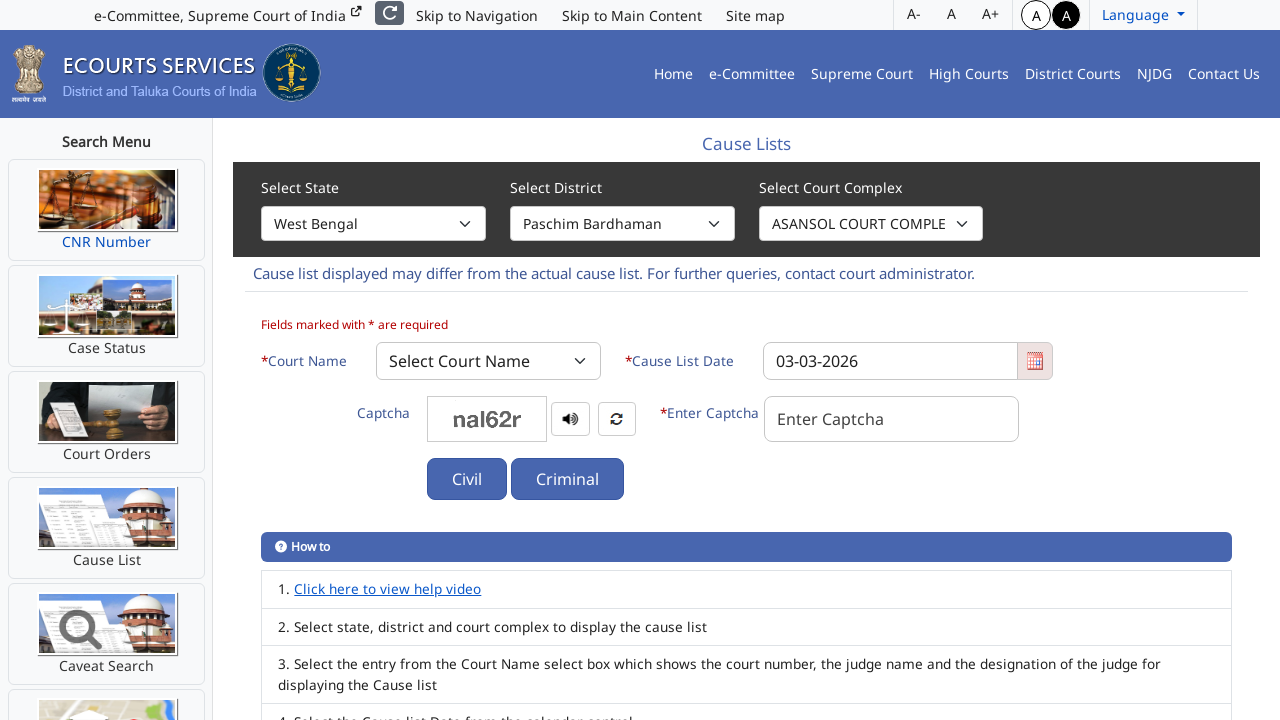

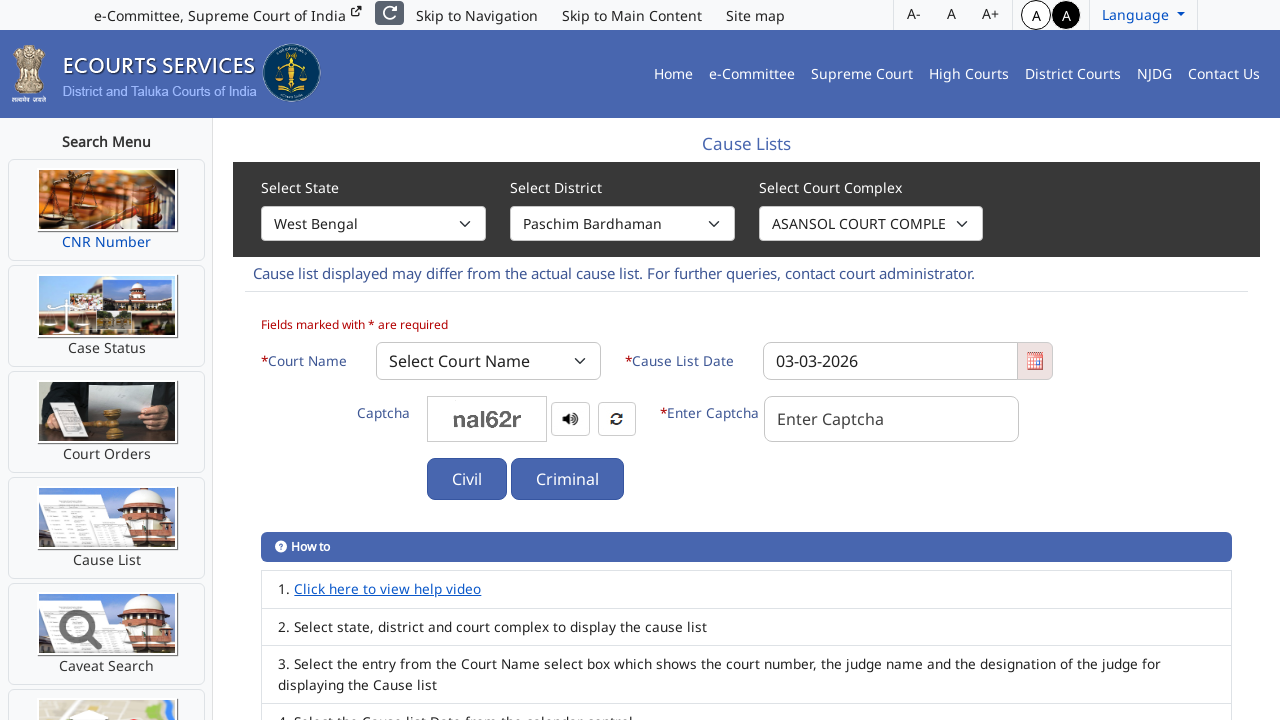